Tests registration form with invalid email format and verifies email validation error messages

Starting URL: https://alada.vn/tai-khoan/dang-ky.html

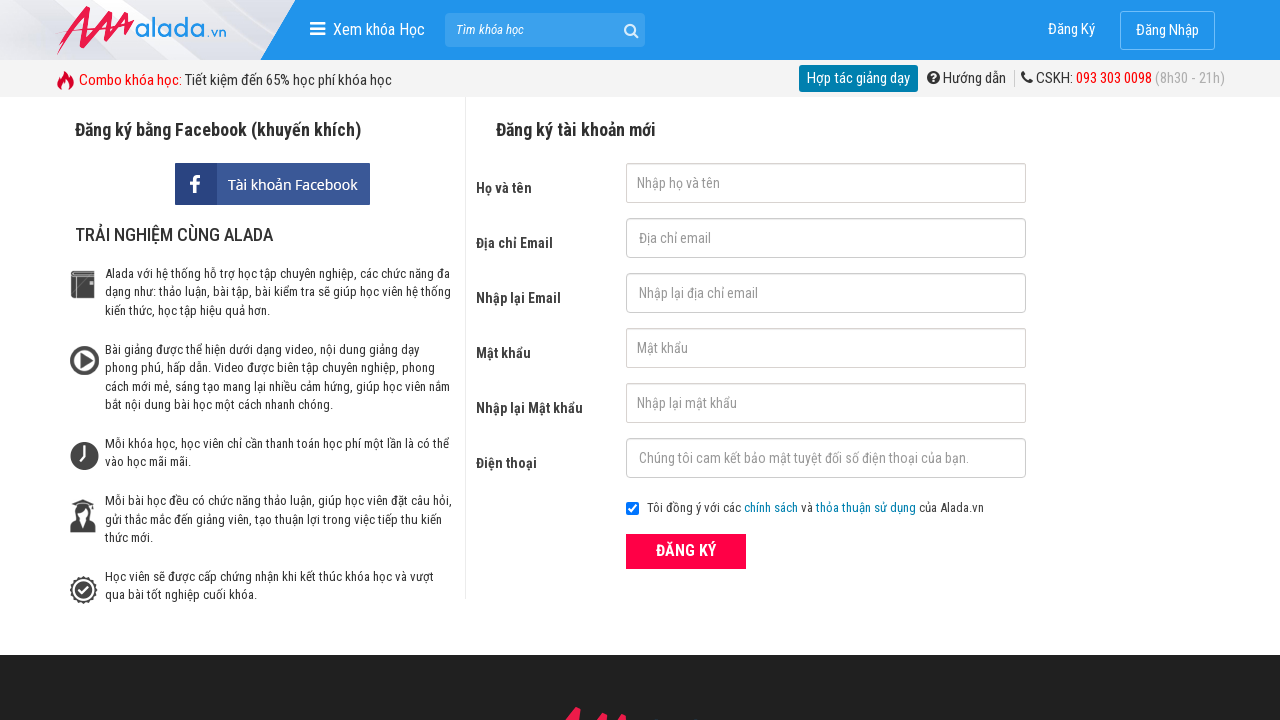

Filled first name field with 'vo nhi' on #txtFirstname
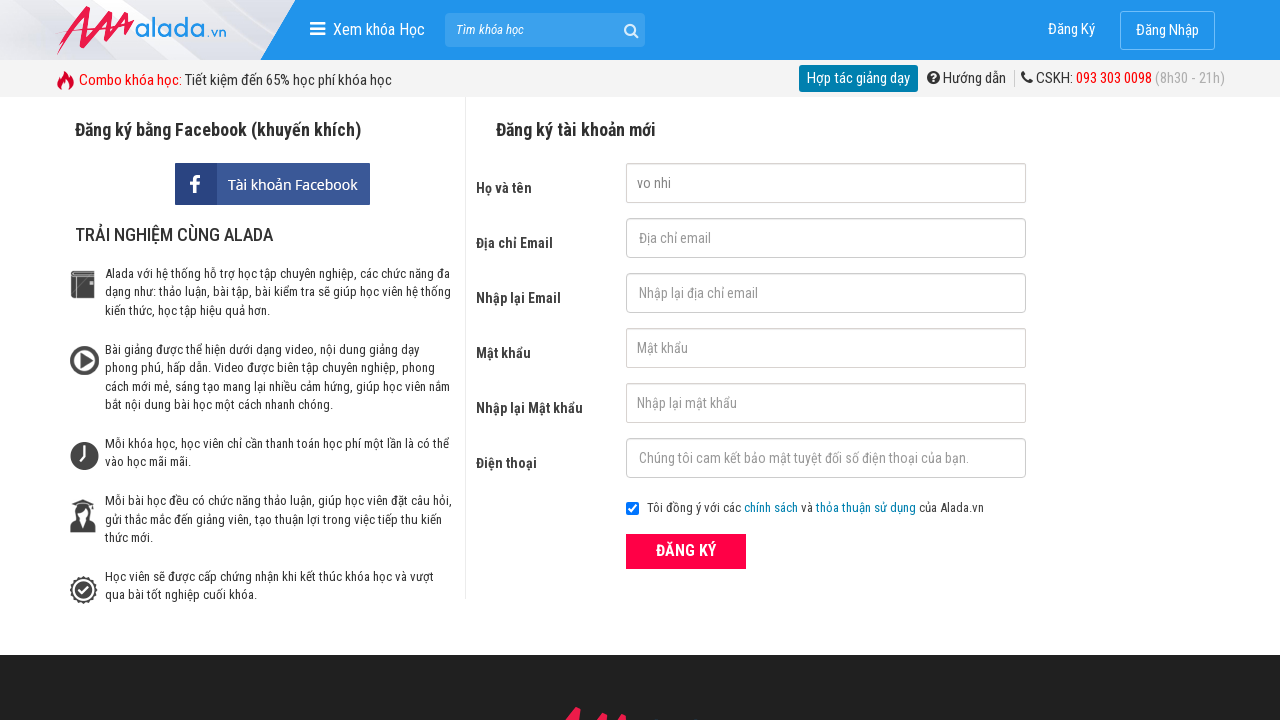

Filled email field with invalid format 'vonhi' on #txtEmail
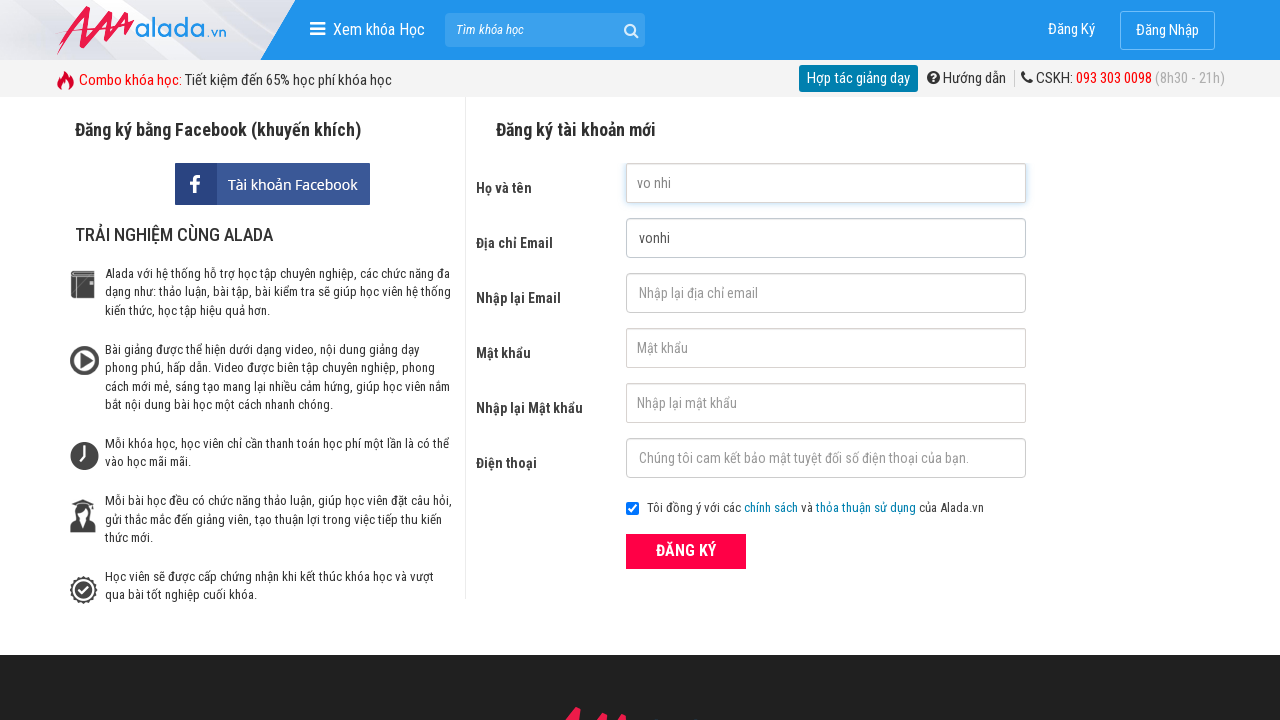

Filled confirm email field with 'vothinhi' on #txtCEmail
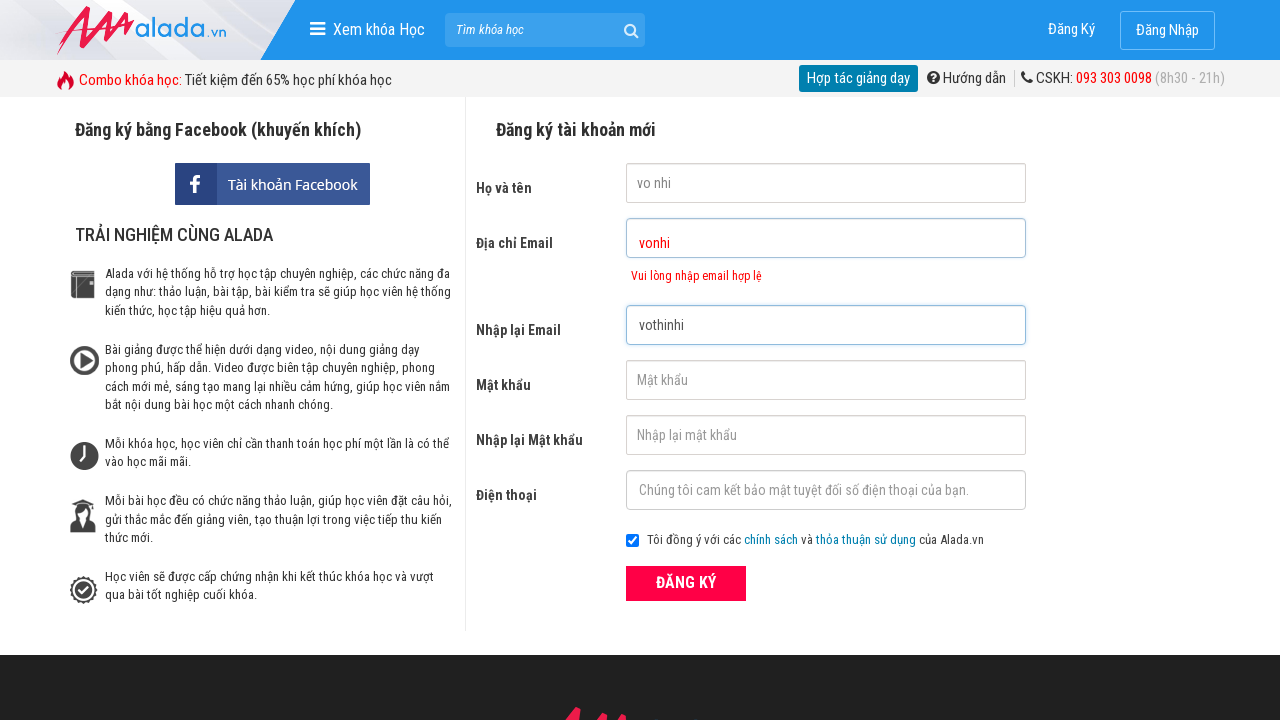

Filled password field with '123456' on #txtPassword
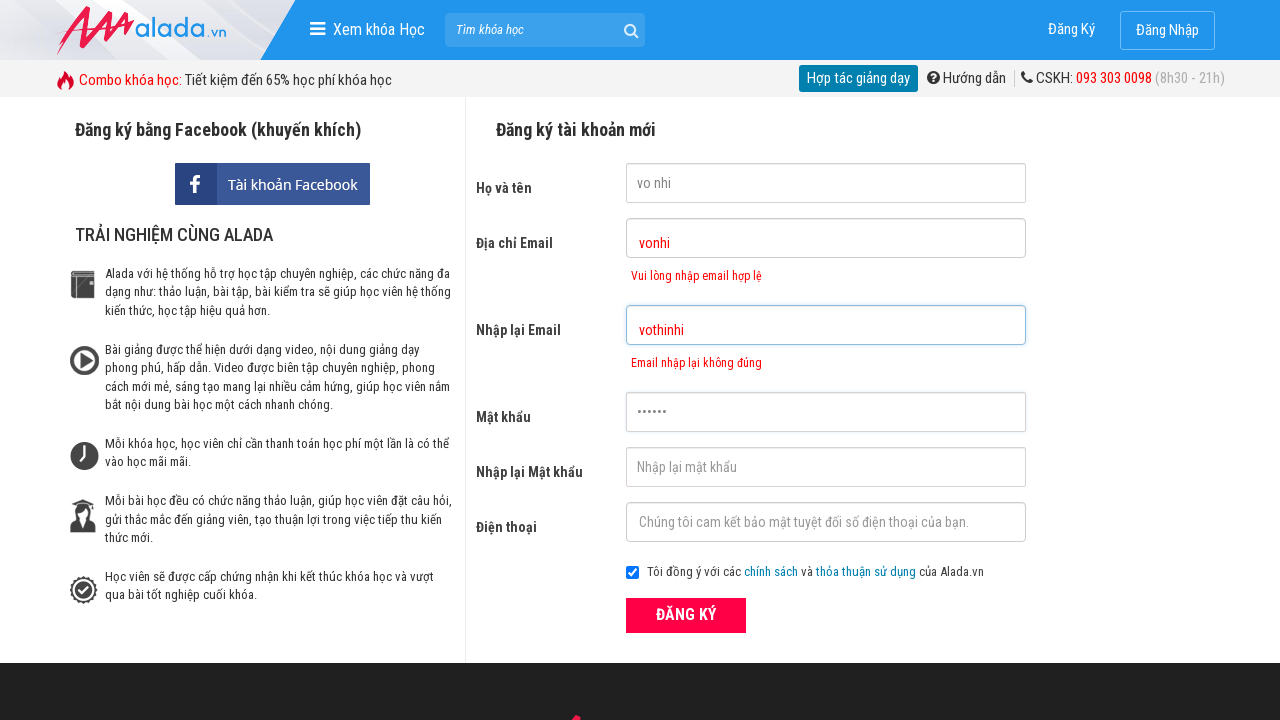

Filled confirm password field with '123456' on #txtCPassword
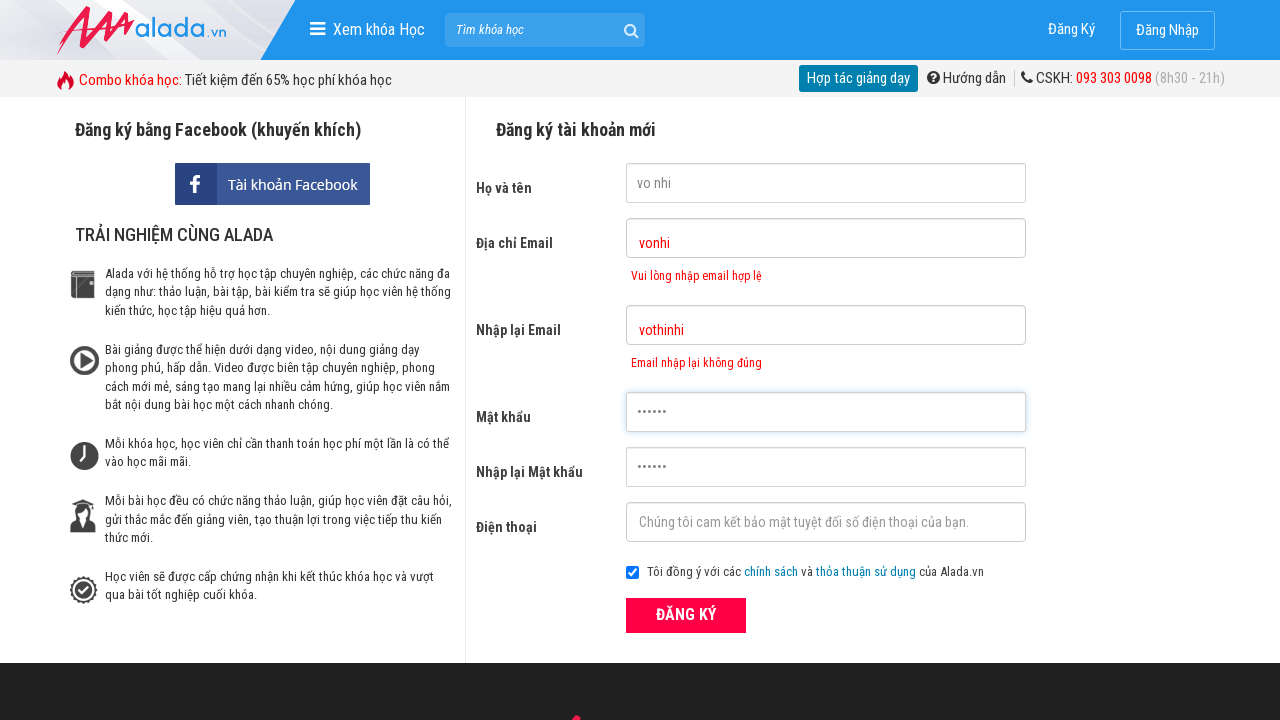

Filled phone field with '0123456789' on #txtPhone
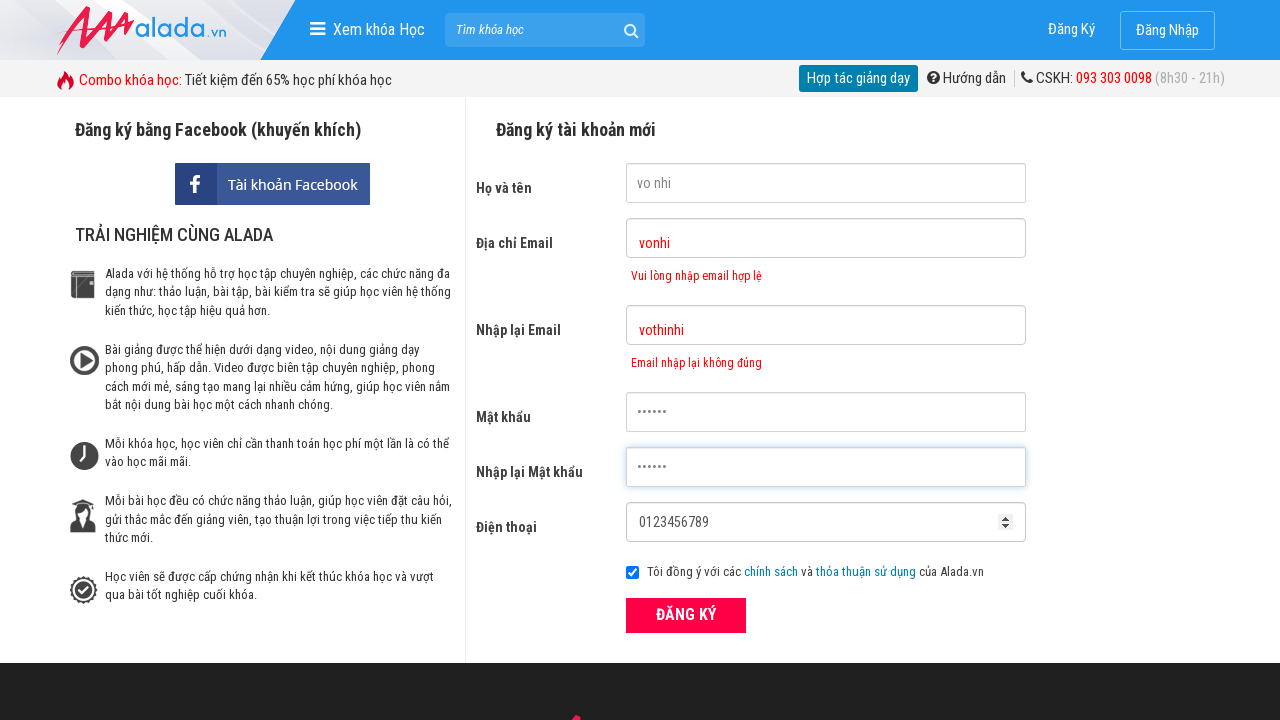

Clicked register button to submit form at (686, 615) on xpath=//form[@id='frmLogin']//button[text()='ĐĂNG KÝ']
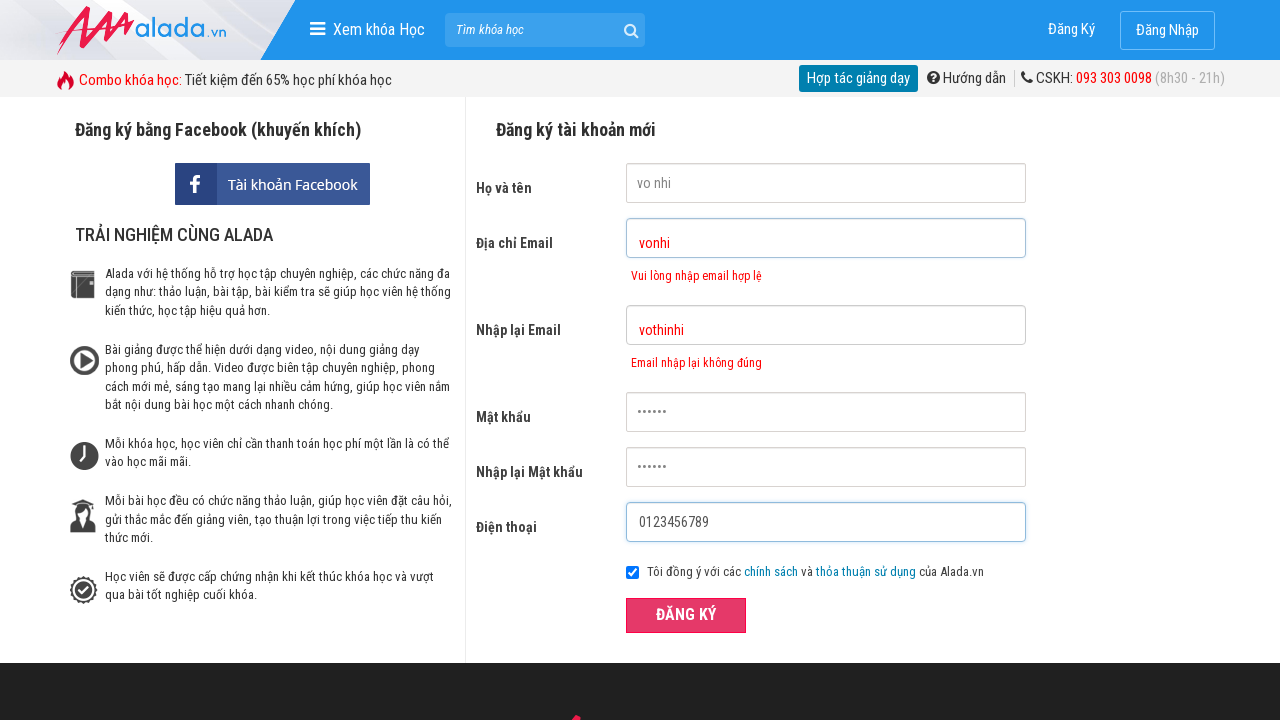

Email error message appeared
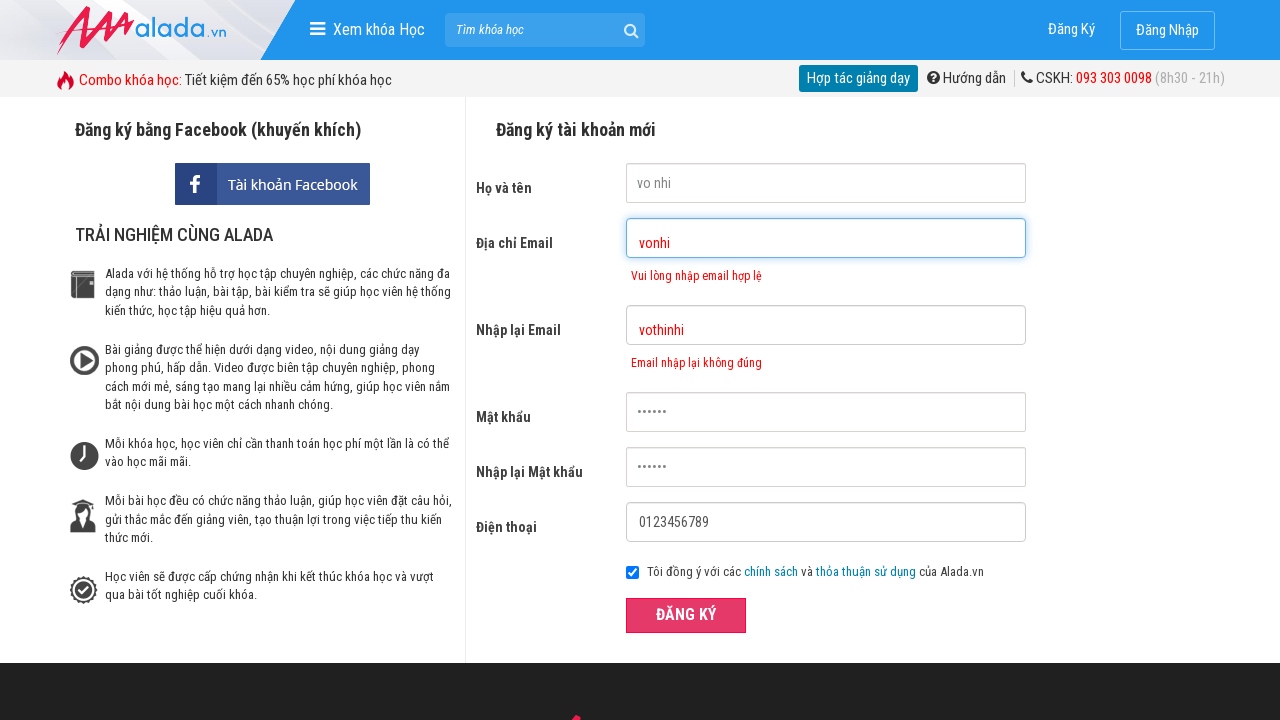

Verified email validation error: 'Vui lòng nhập email hợp lệ'
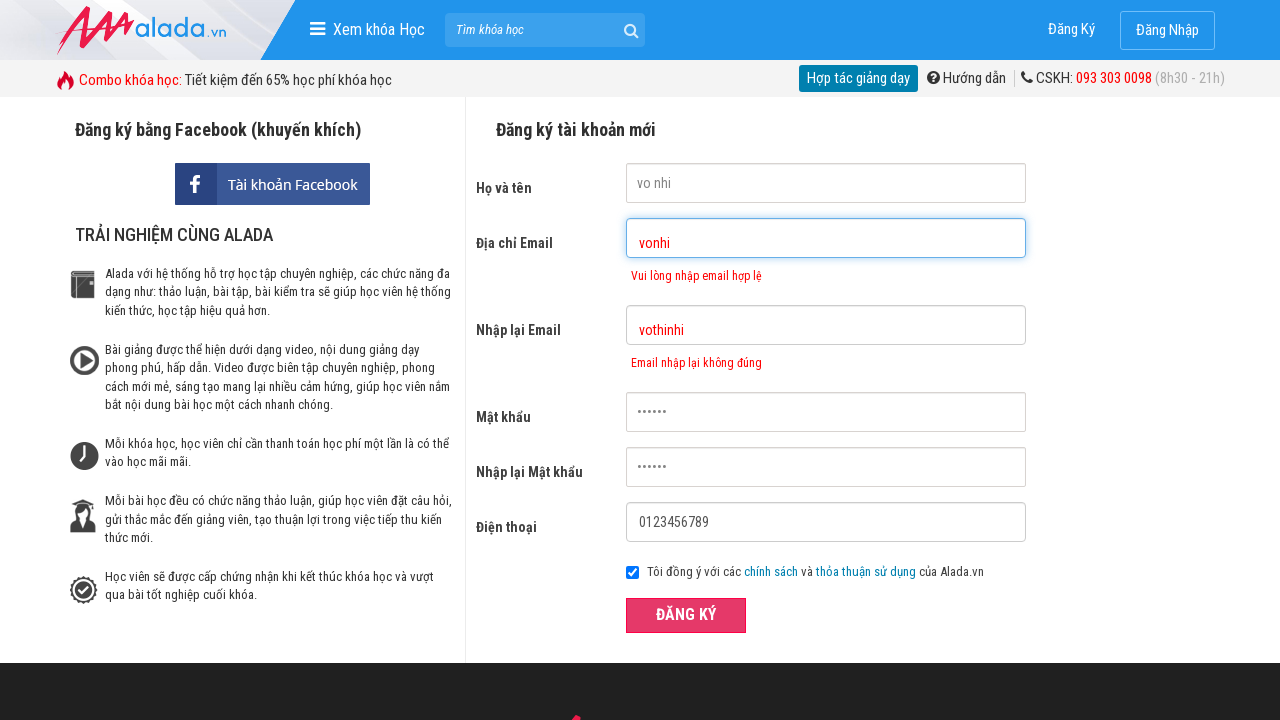

Verified confirm email validation error: 'Email nhập lại không đúng'
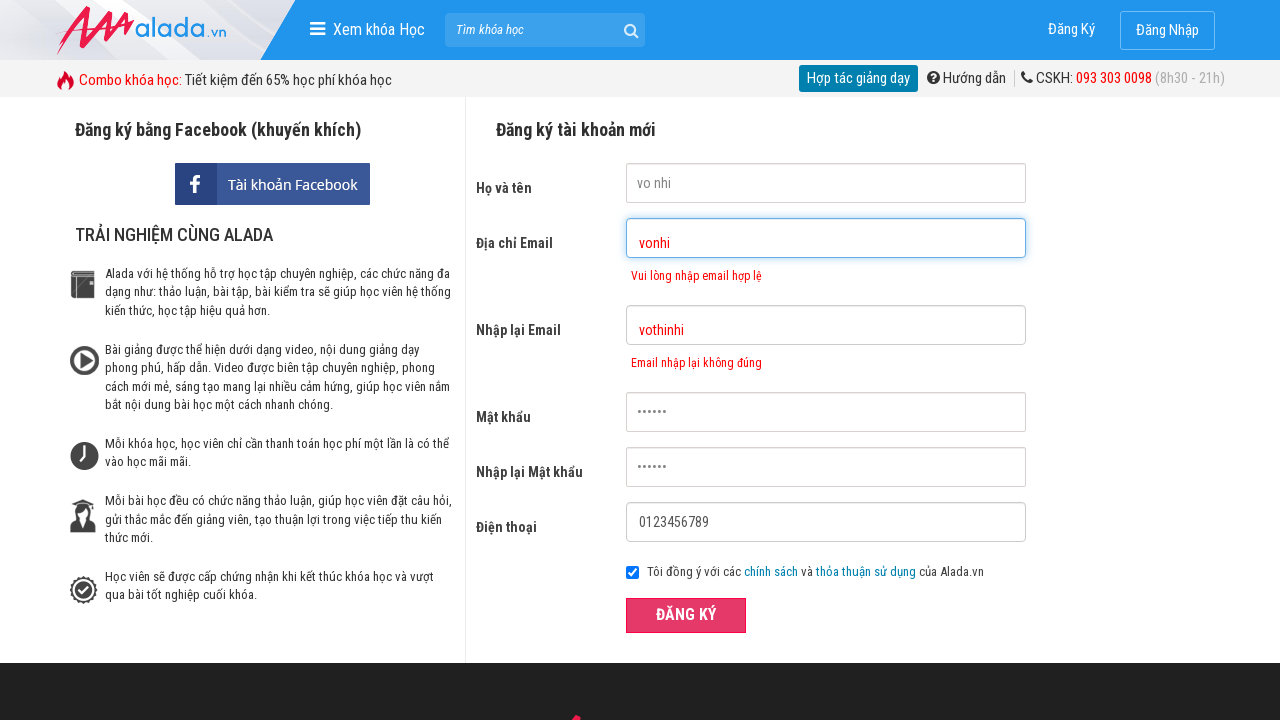

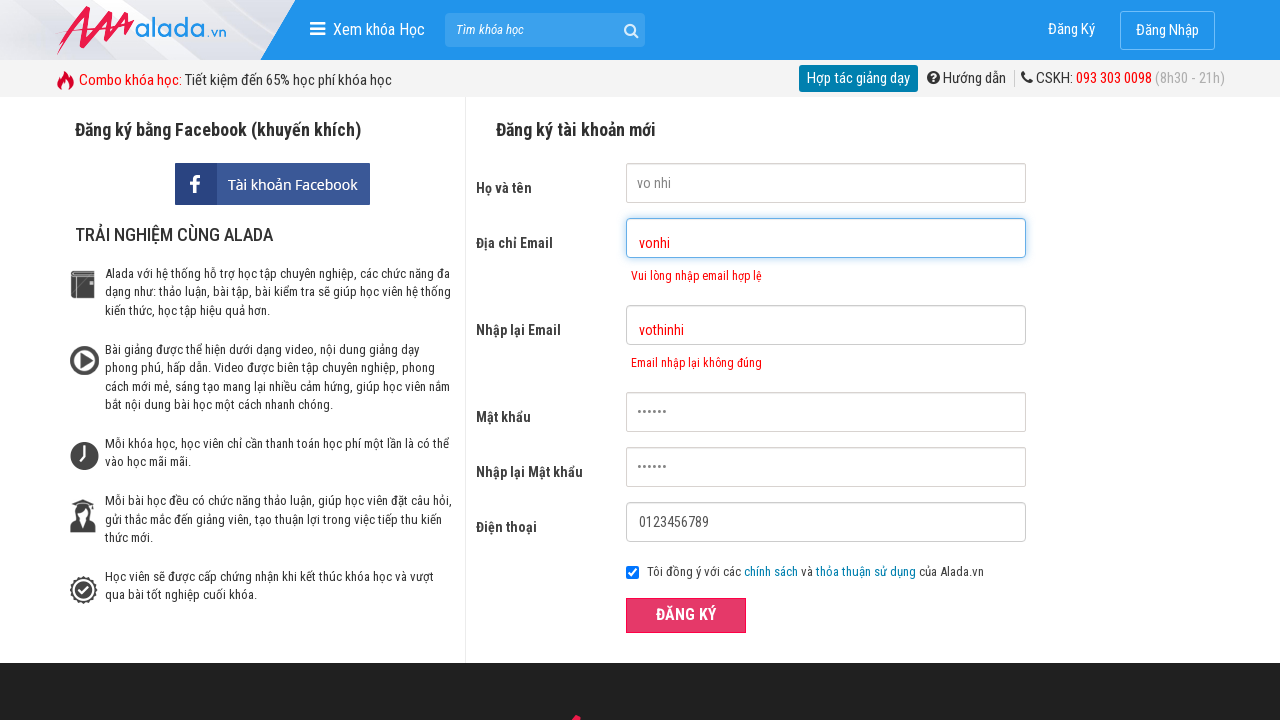